Tests interaction with a challenging DOM page by clicking three different styled buttons (default, alert, and success) and verifying table content is present.

Starting URL: https://the-internet.herokuapp.com/challenging_dom

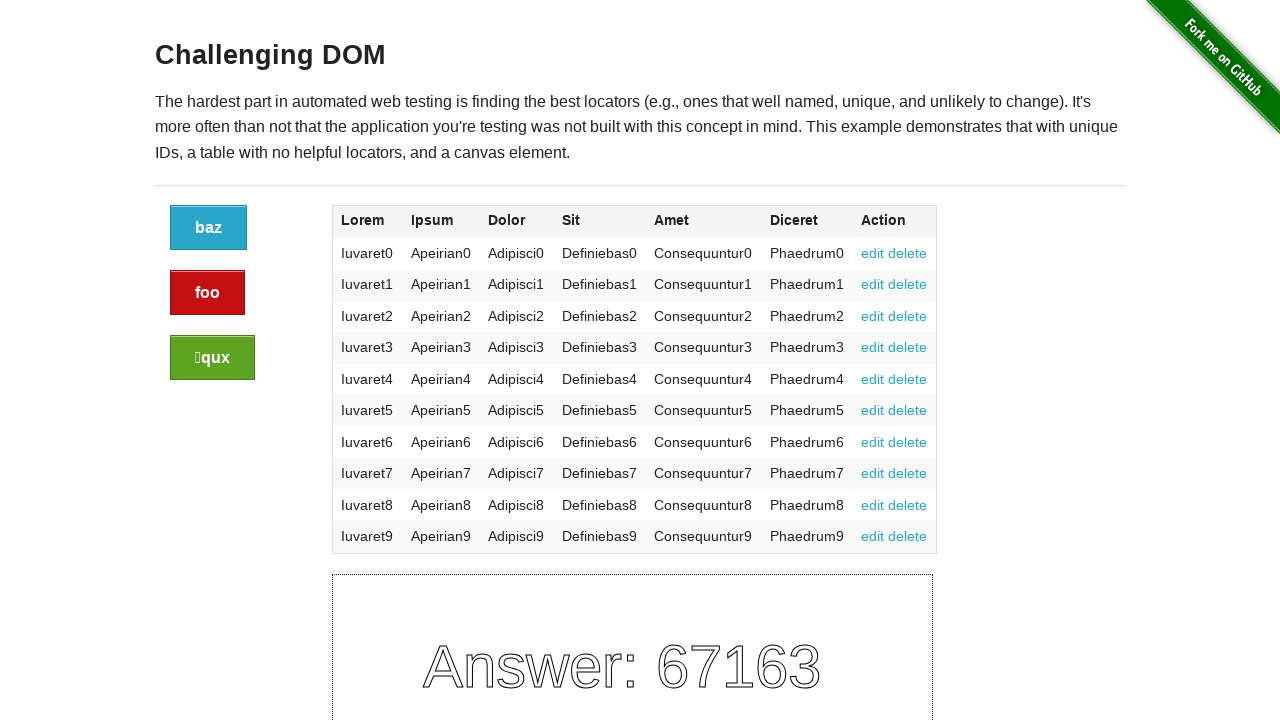

Clicked the default styled button at (208, 228) on a.button:not(.alert):not(.success)
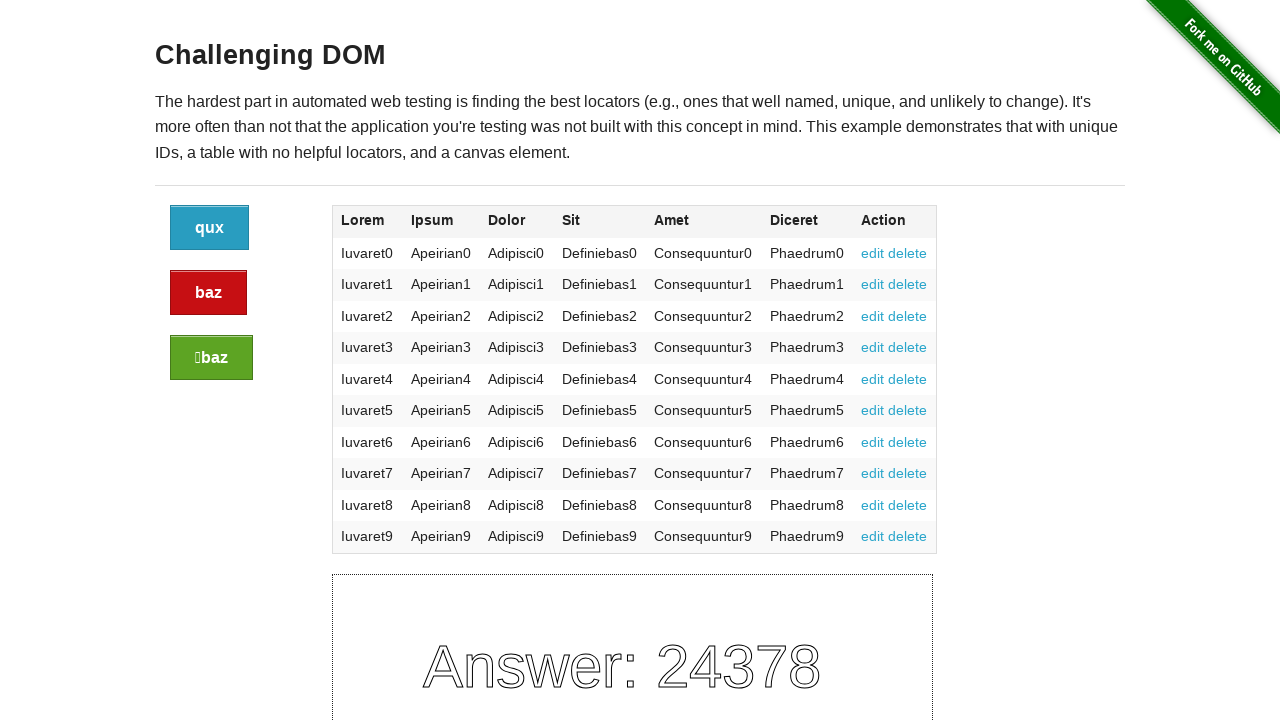

Clicked the alert styled button (red) at (208, 293) on a.button.alert
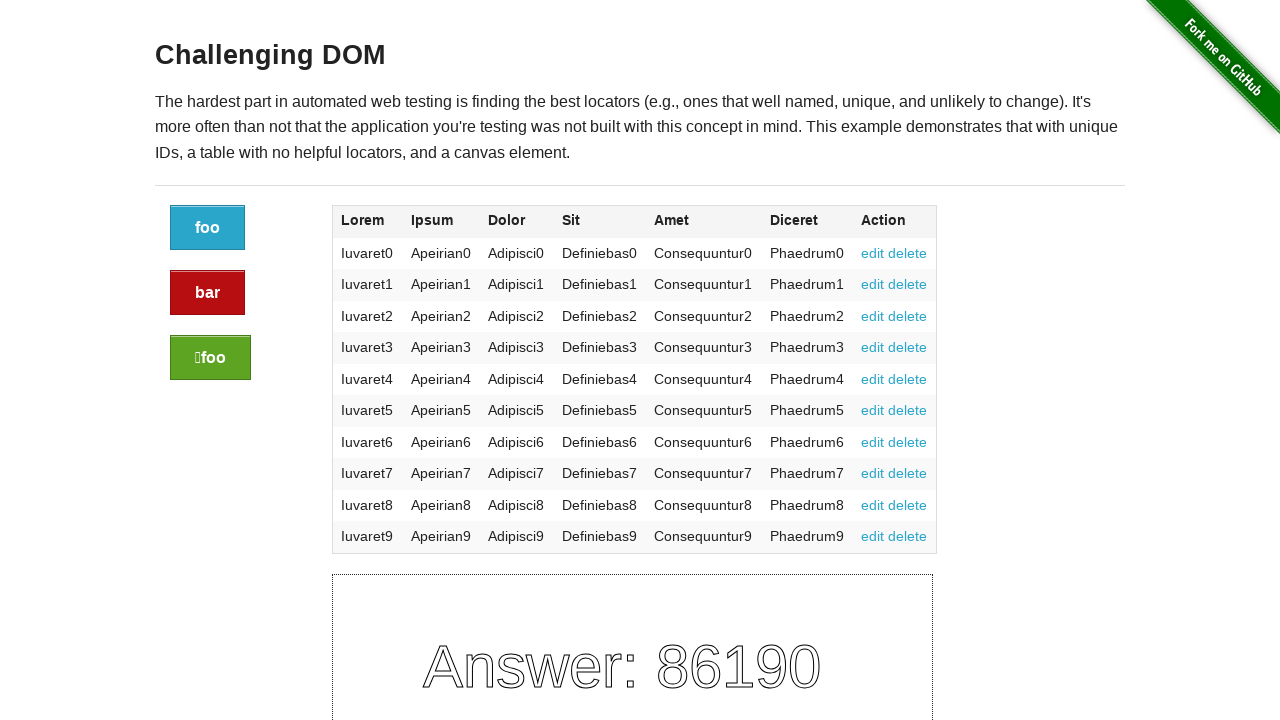

Clicked the success styled button (green) at (210, 358) on a.button.success
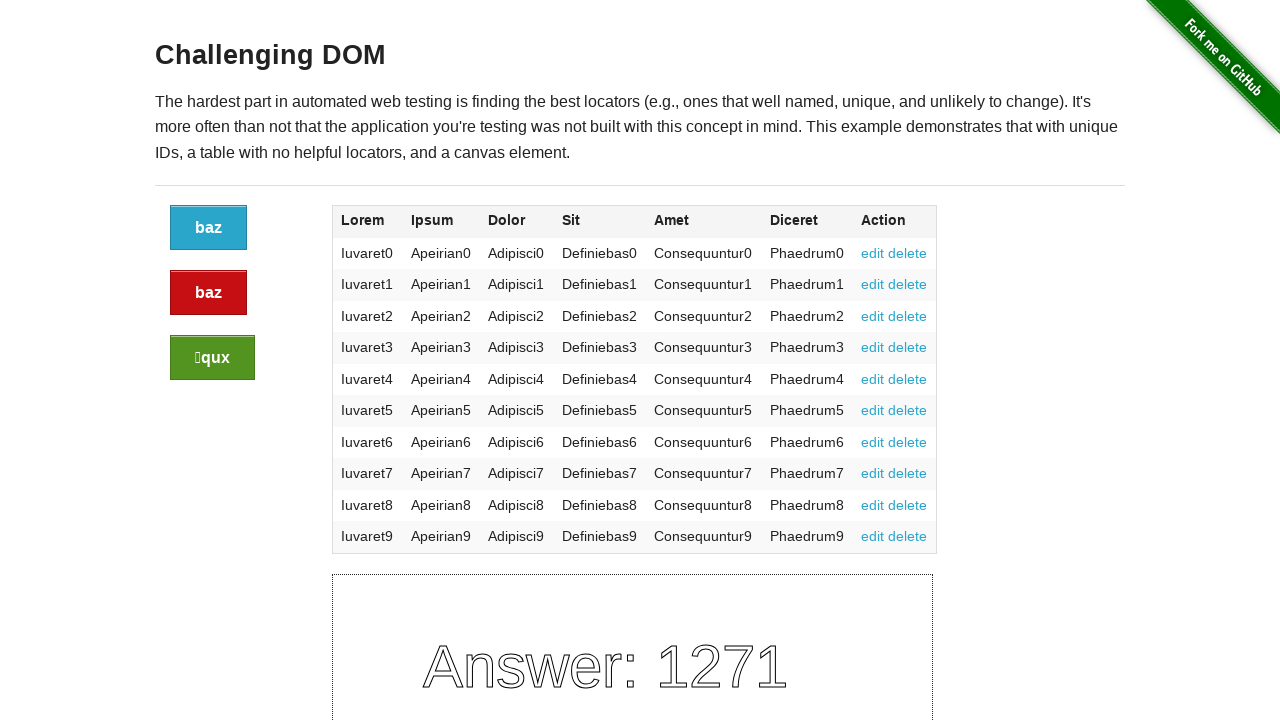

Verified table with 4th column elements is present
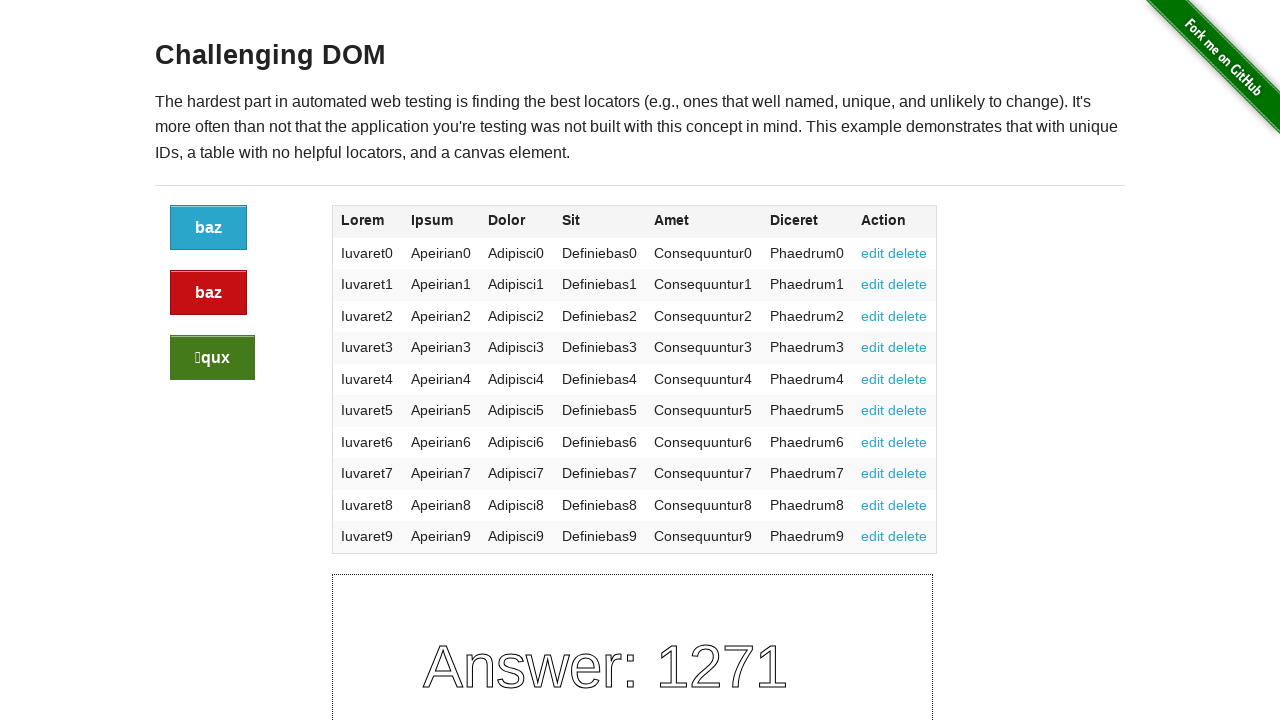

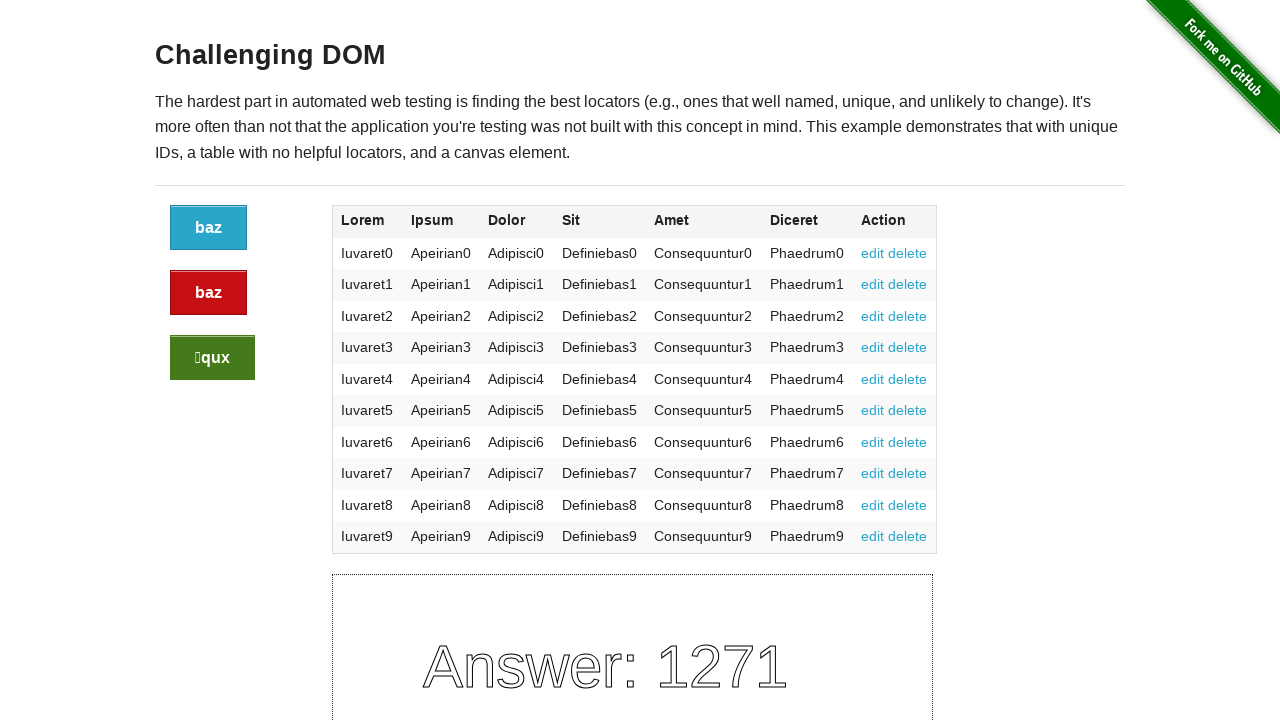